Tests drag and drop functionality on demoqa.com by navigating to the Interactions section, selecting Droppable, and performing a drag and drop operation from the draggable element to the droppable target.

Starting URL: https://demoqa.com/

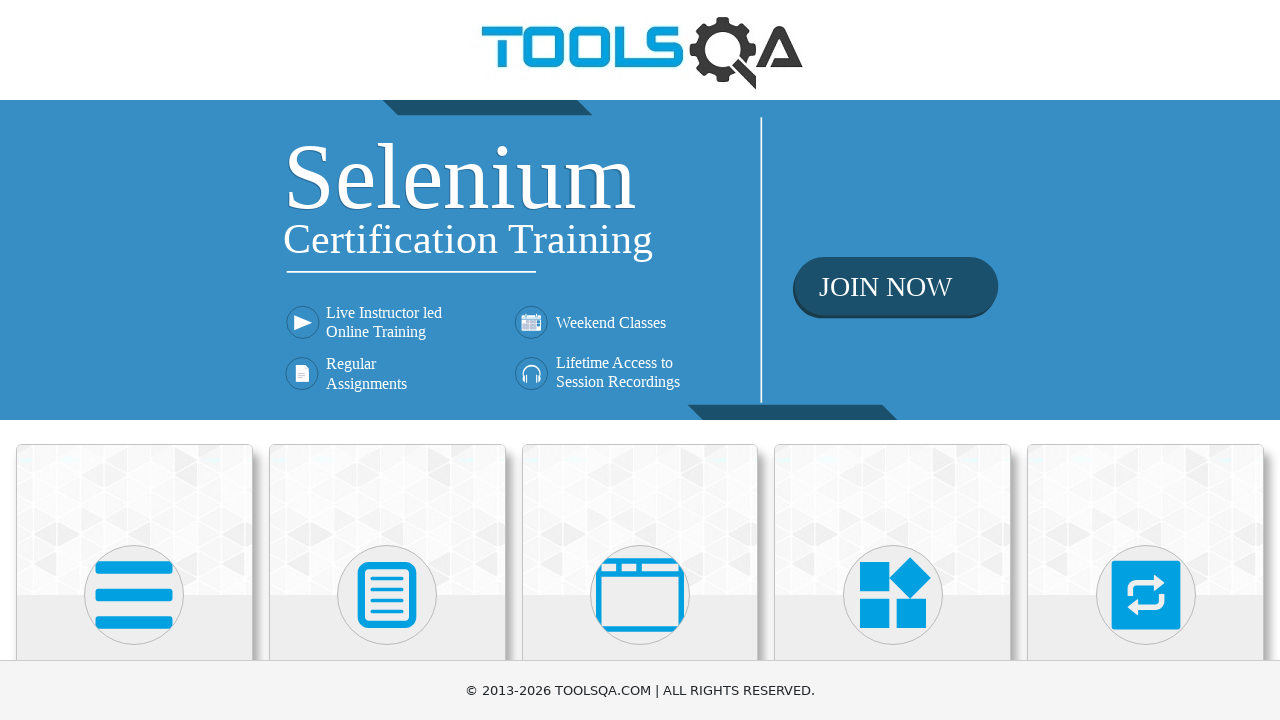

Clicked on 'Interactions' heading at (1146, 360) on internal:role=heading[name="Interactions"i]
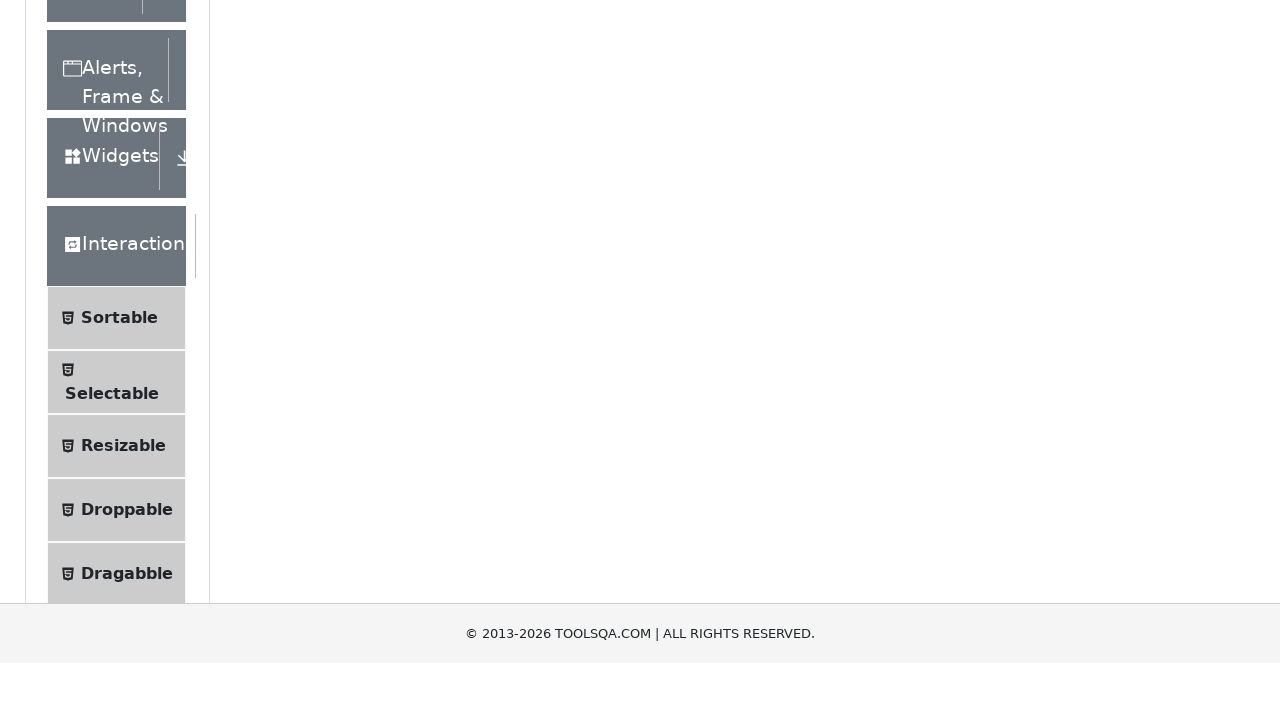

Clicked on 'Droppable' menu item at (116, 411) on li >> internal:has-text="Droppable"i
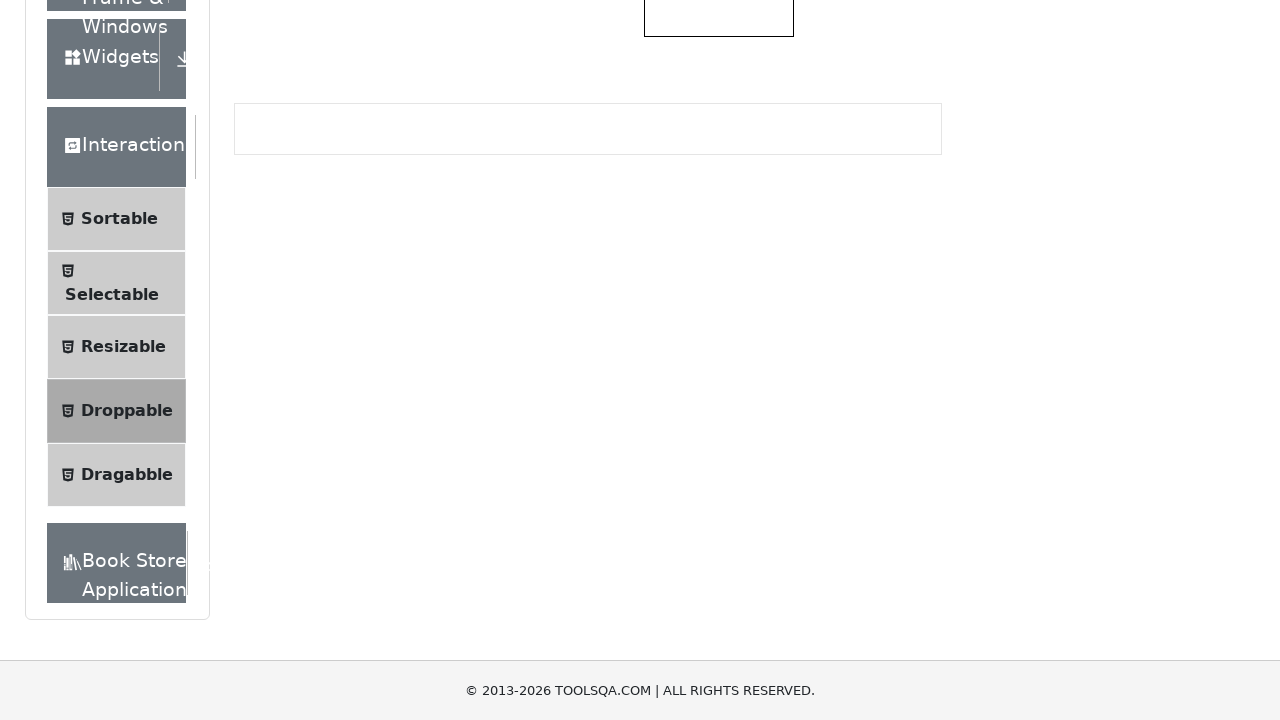

Waited for page to load
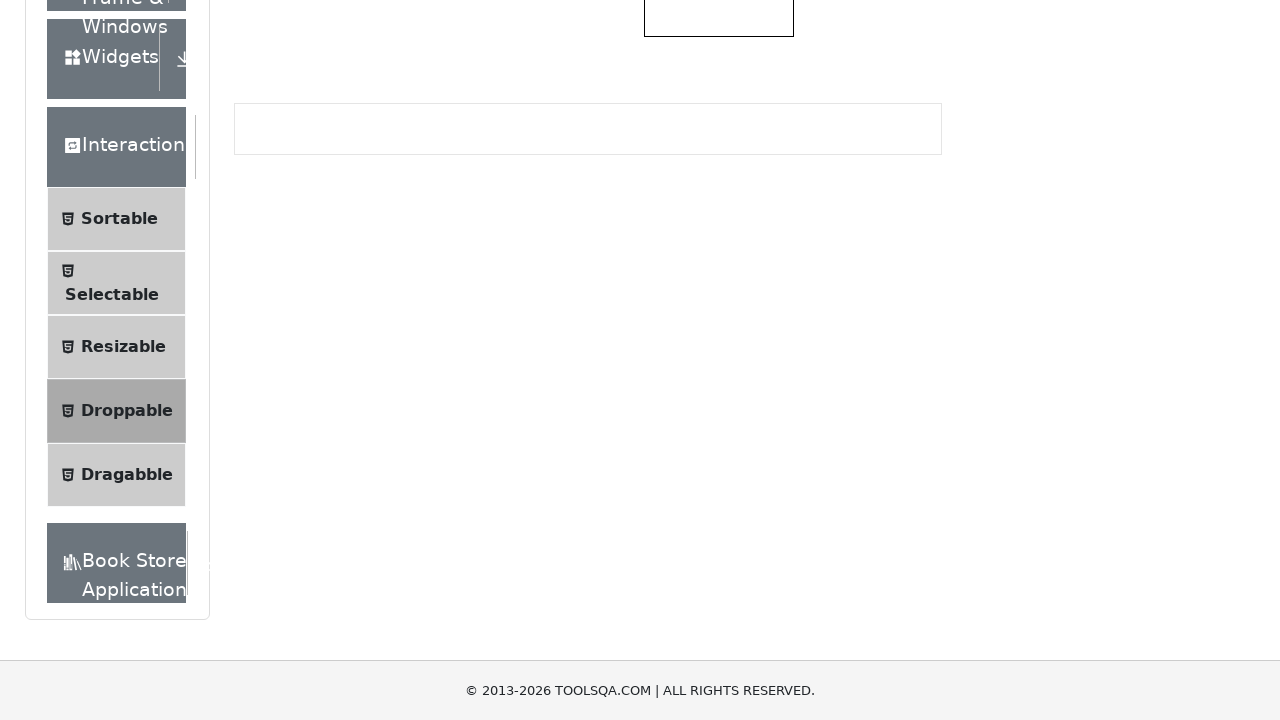

Hovered over draggable element at (431, 309) on #draggable
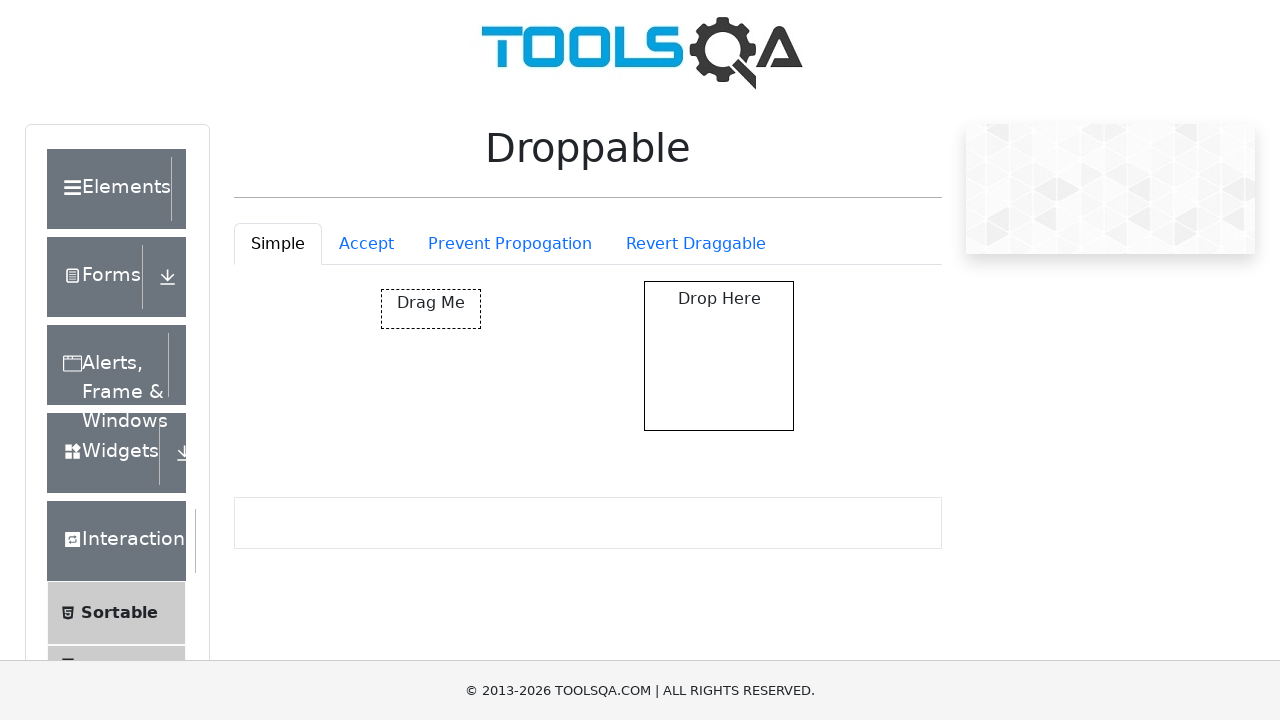

Pressed mouse button down on draggable element at (431, 309)
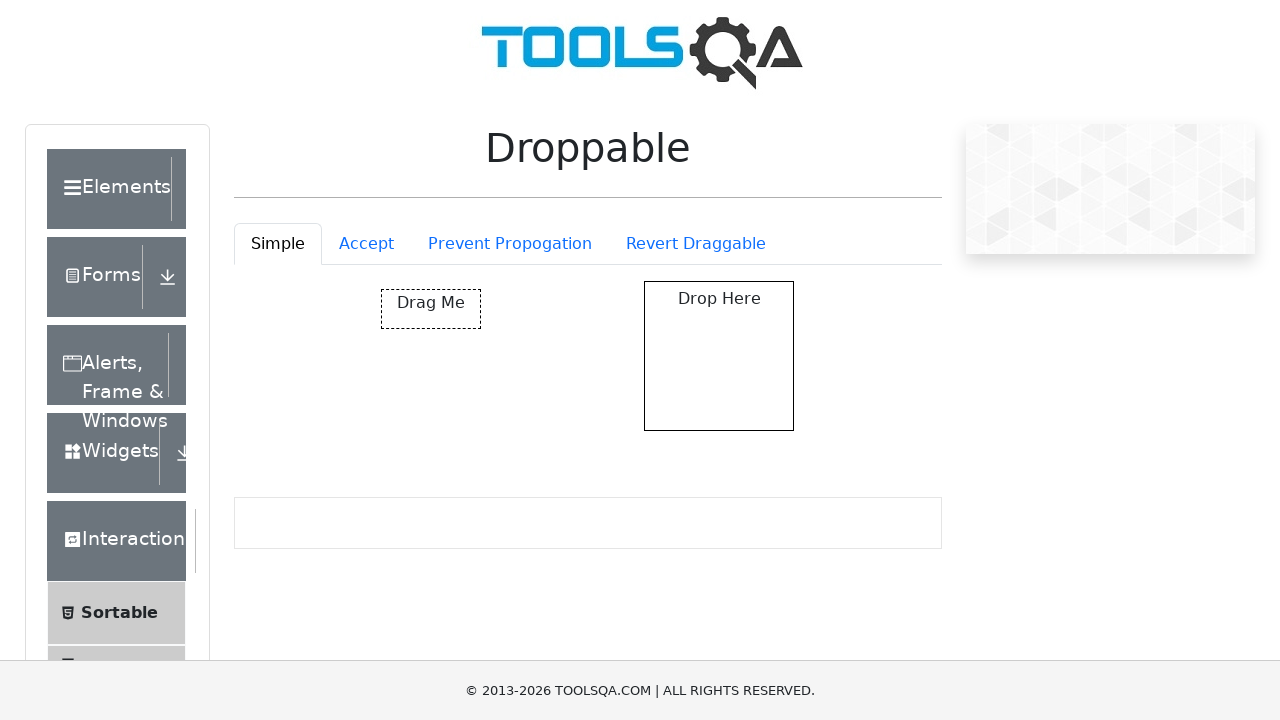

Hovered over droppable target at (719, 356) on #droppable >> nth=0
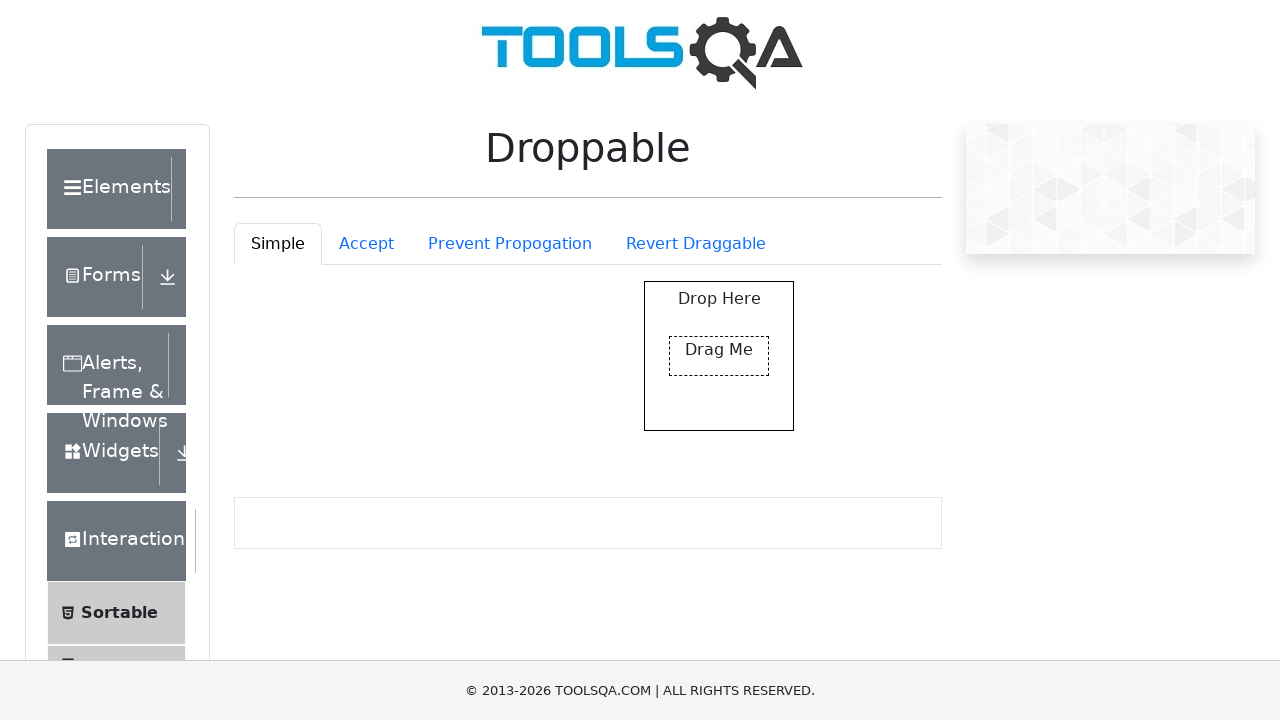

Released mouse button on droppable target, completing drag and drop at (719, 356)
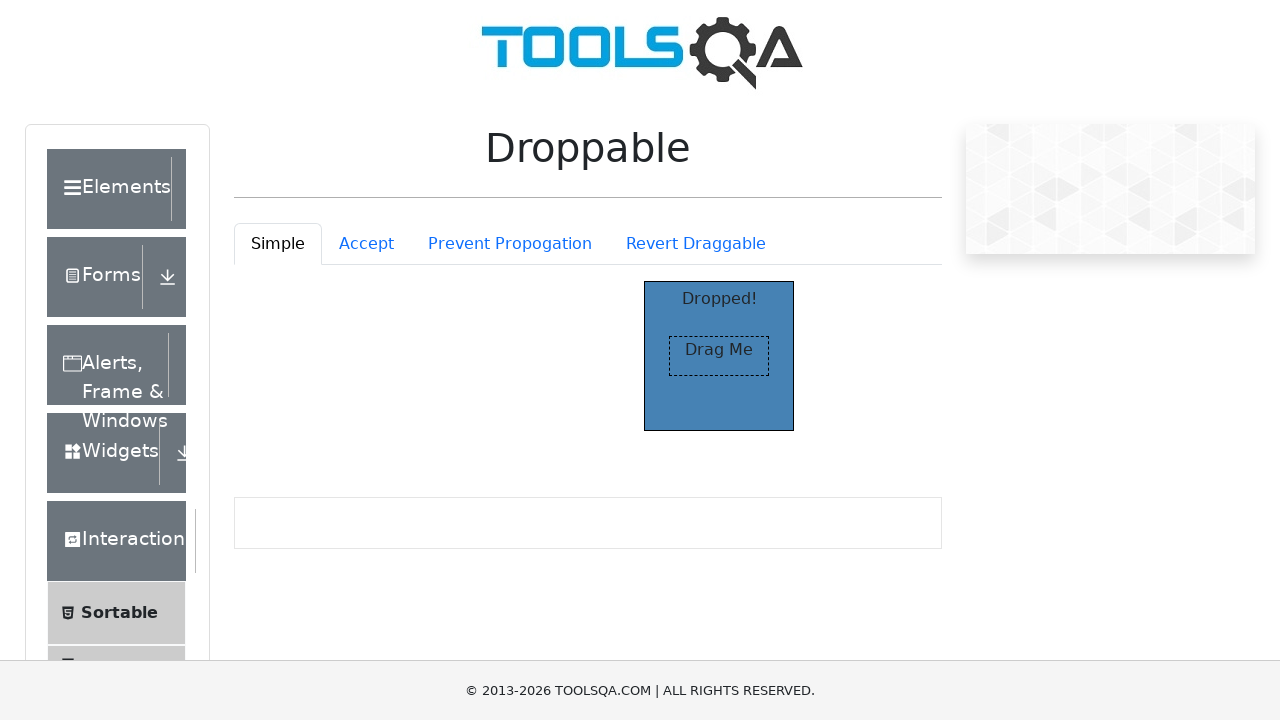

Waited to observe the drag and drop effect
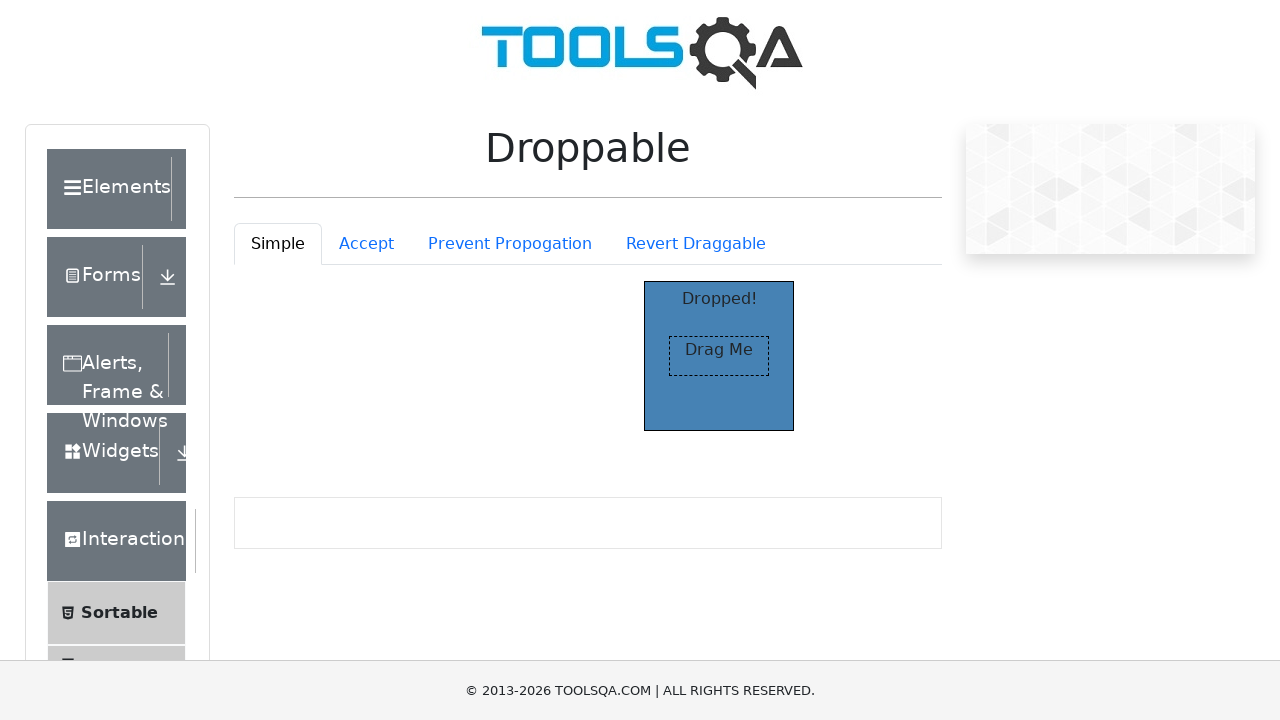

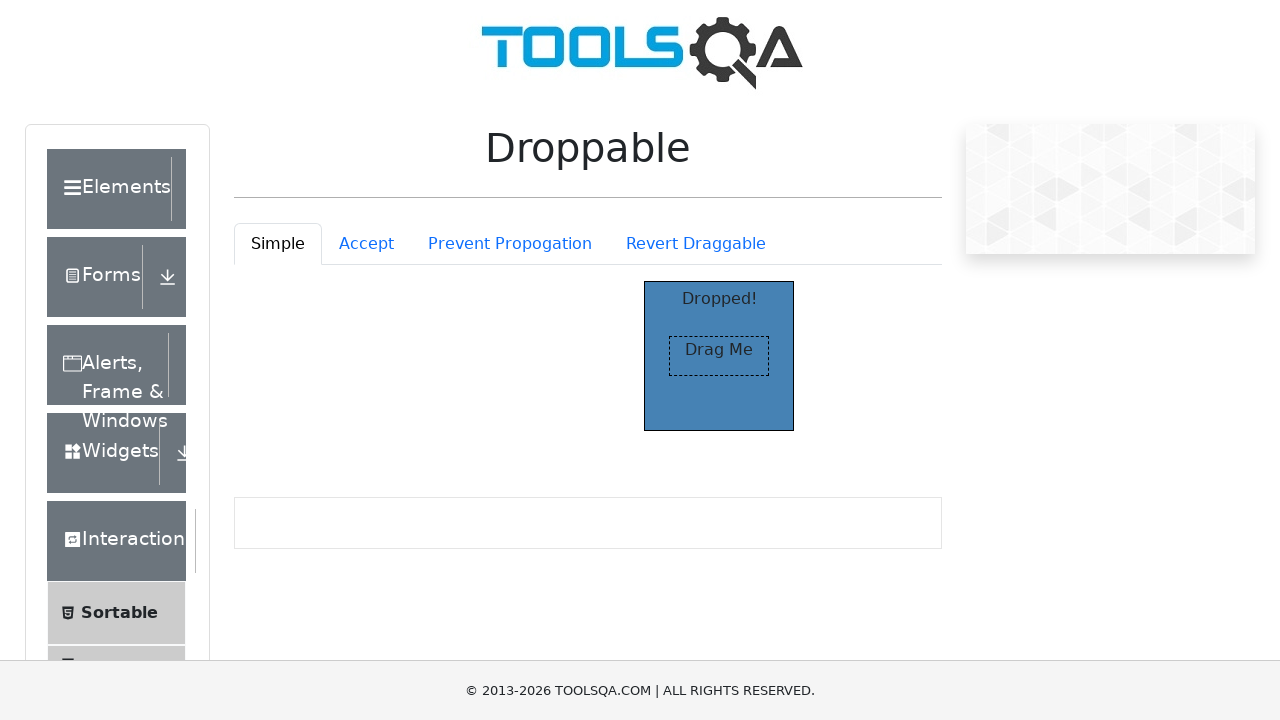